Tests file upload functionality by selecting a file and submitting the upload form, then verifies the success message

Starting URL: https://the-internet.herokuapp.com/upload

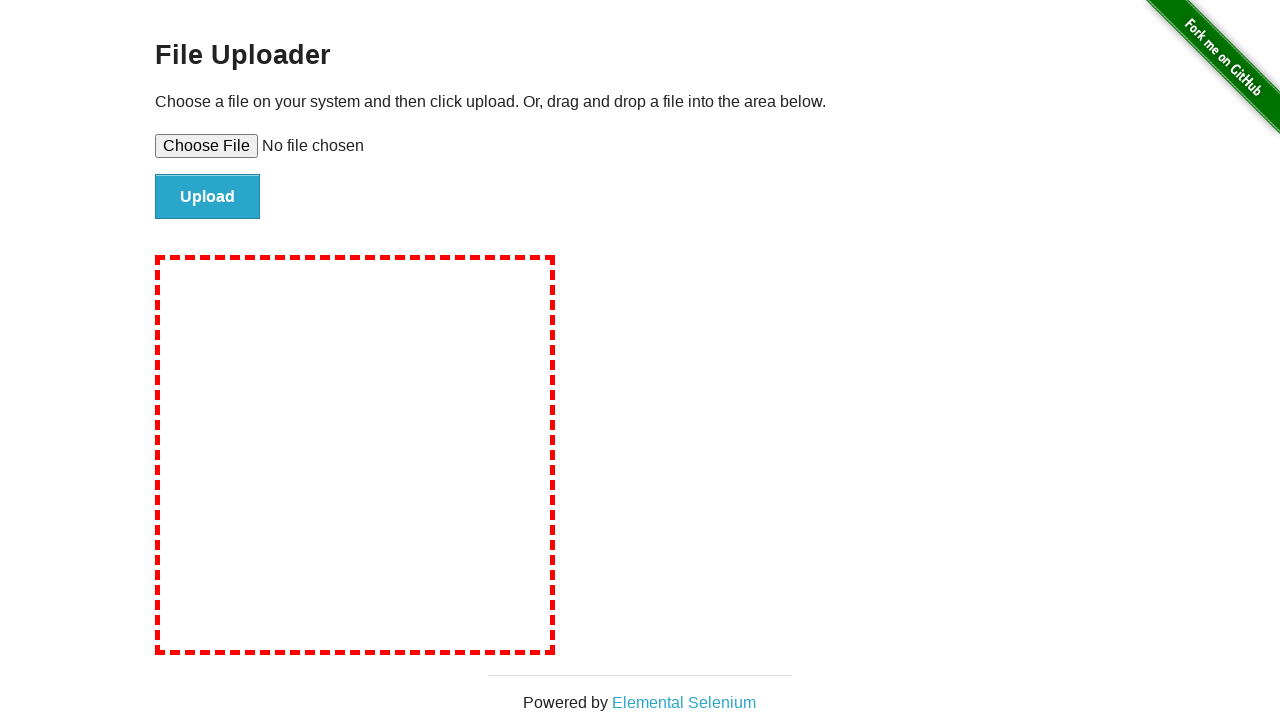

Set input file with temporary test file
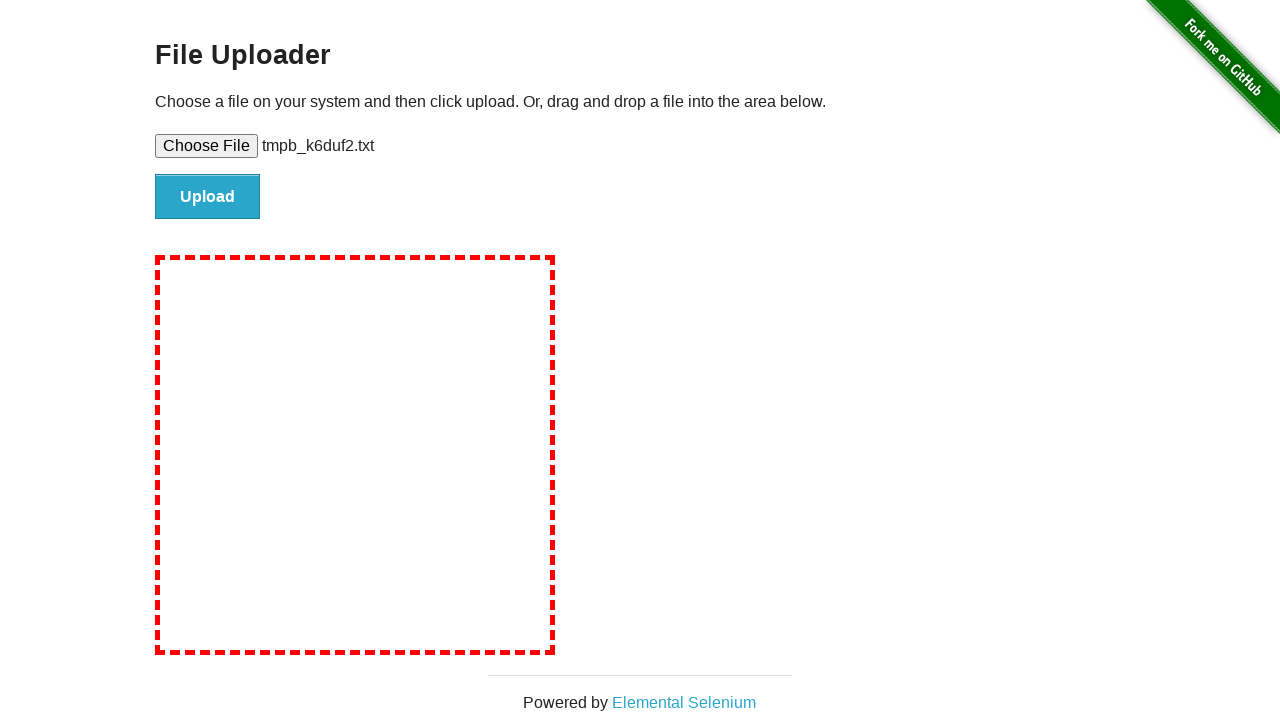

Clicked file submit button at (208, 197) on #file-submit
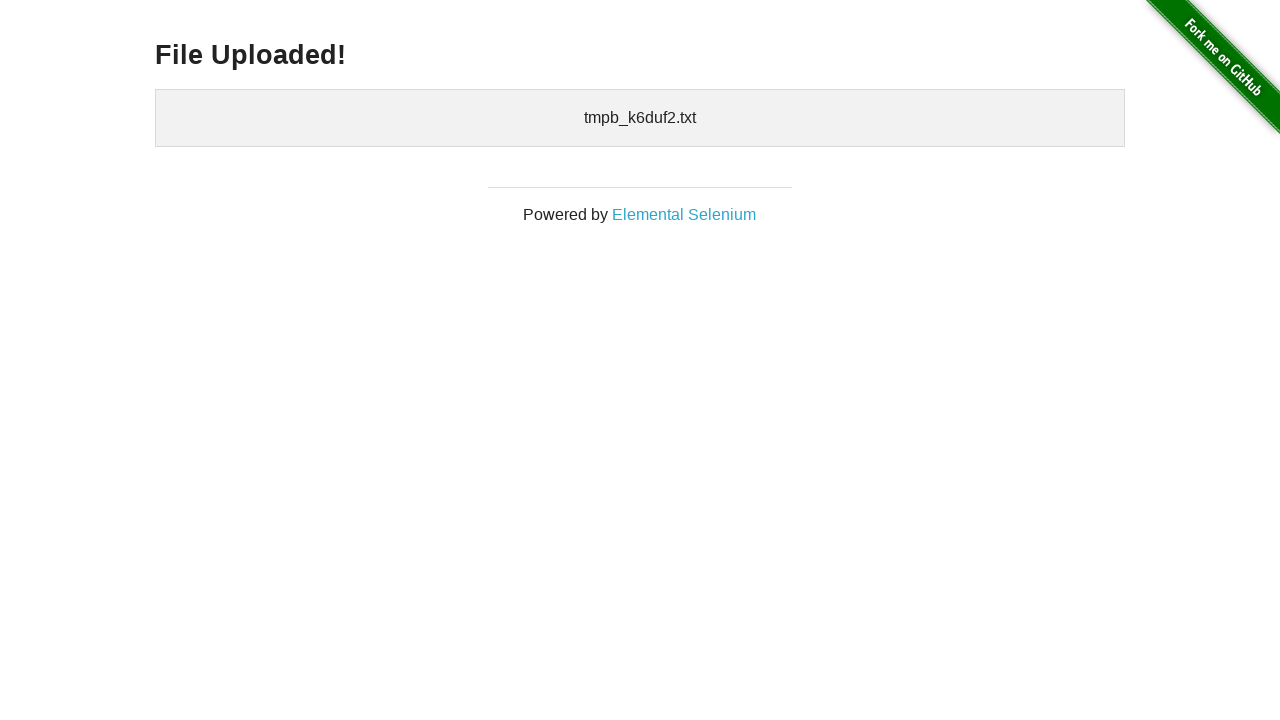

Waited for success message header to appear
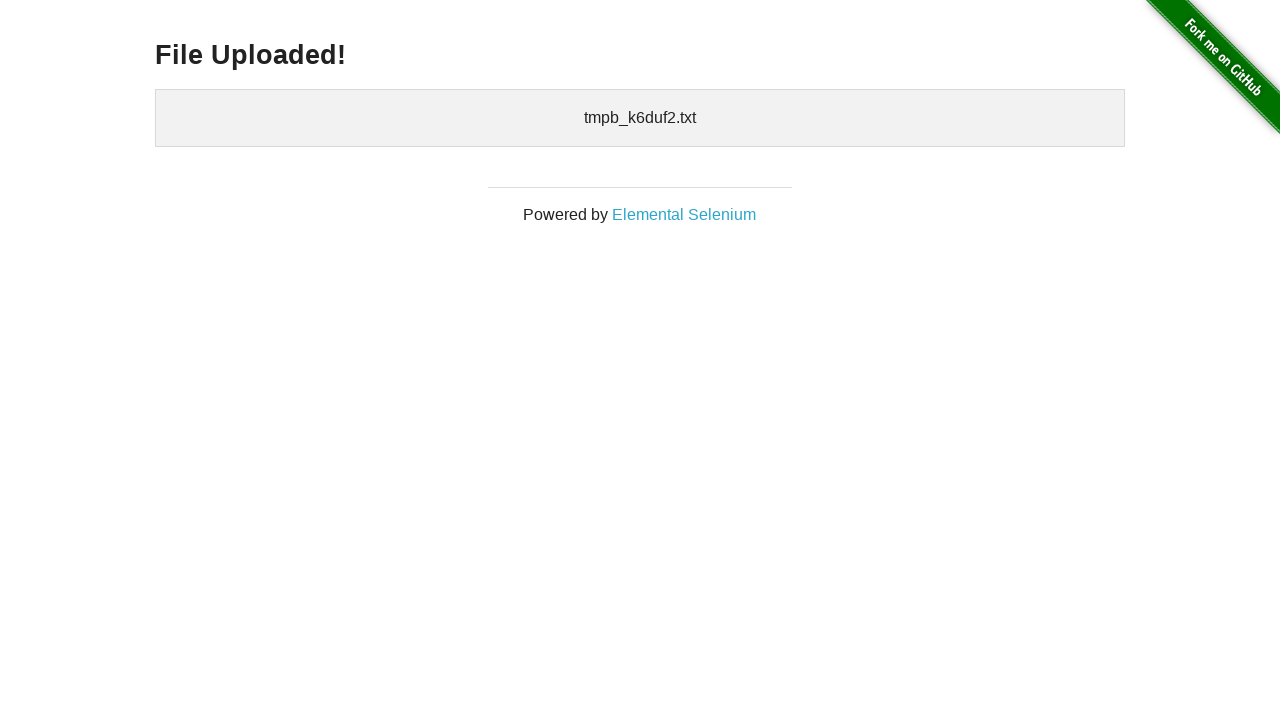

Located success message element
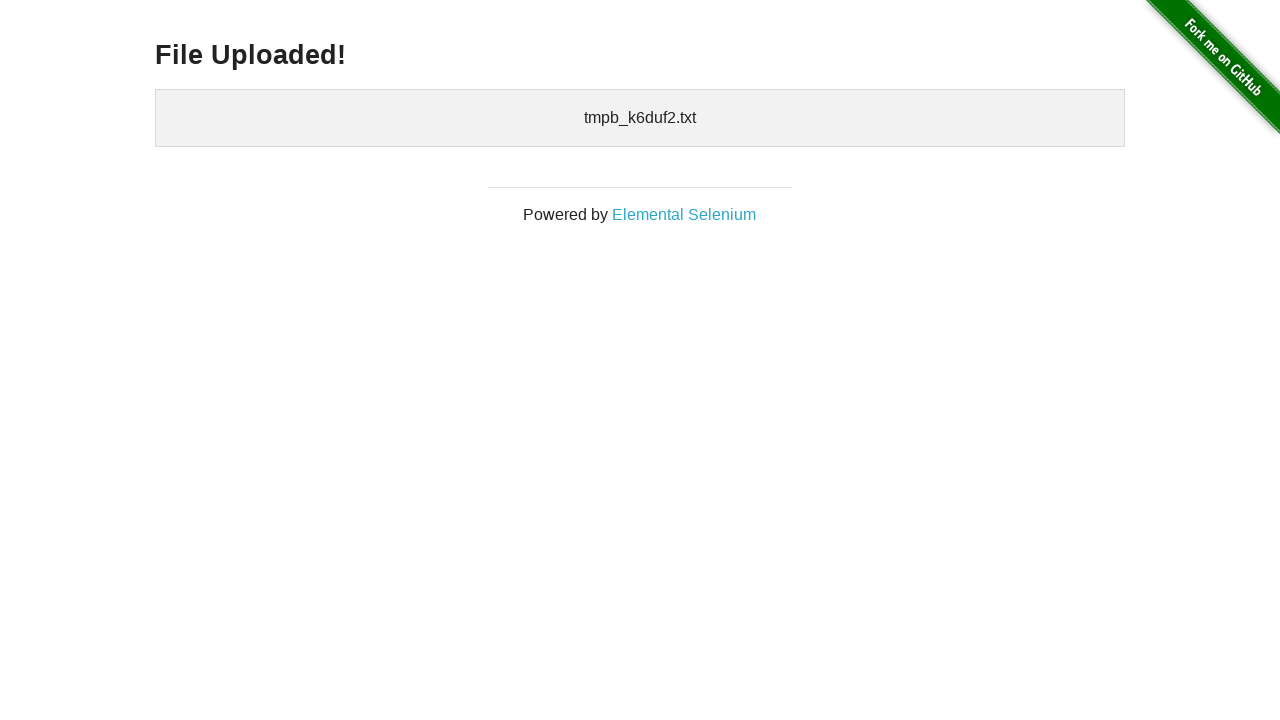

Verified 'File Uploaded!' success message in page content
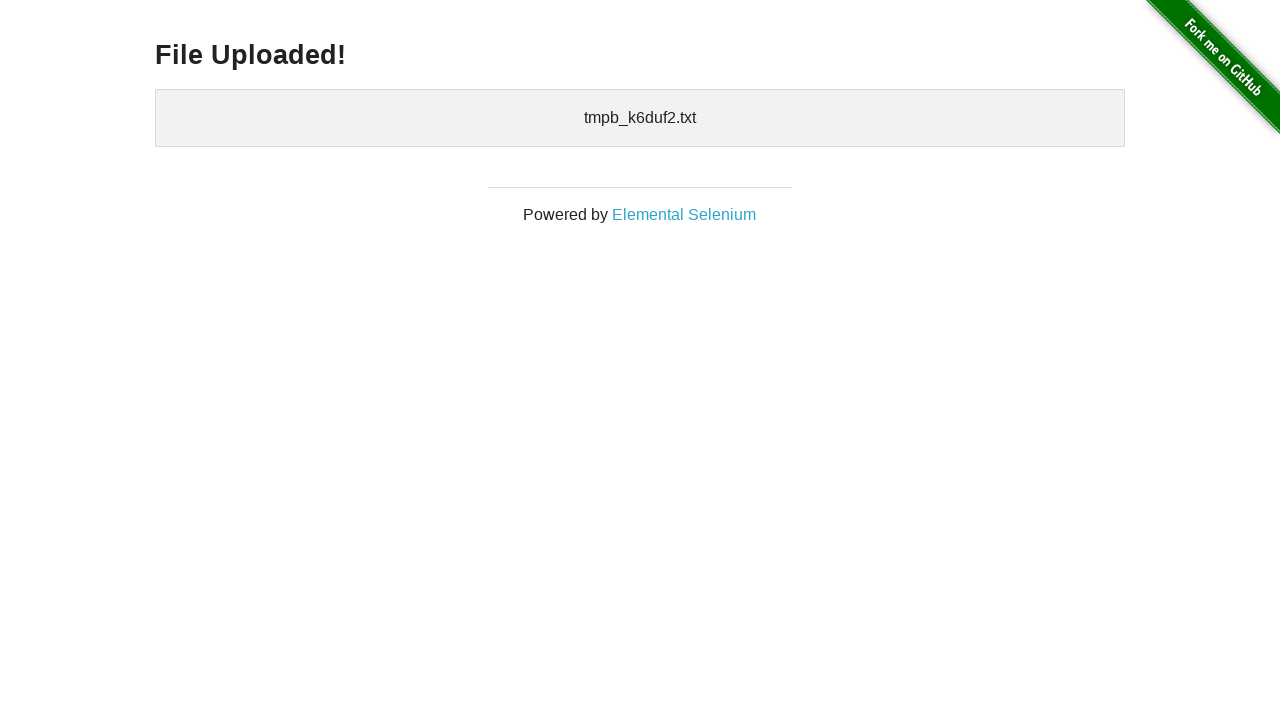

Cleaned up temporary test file
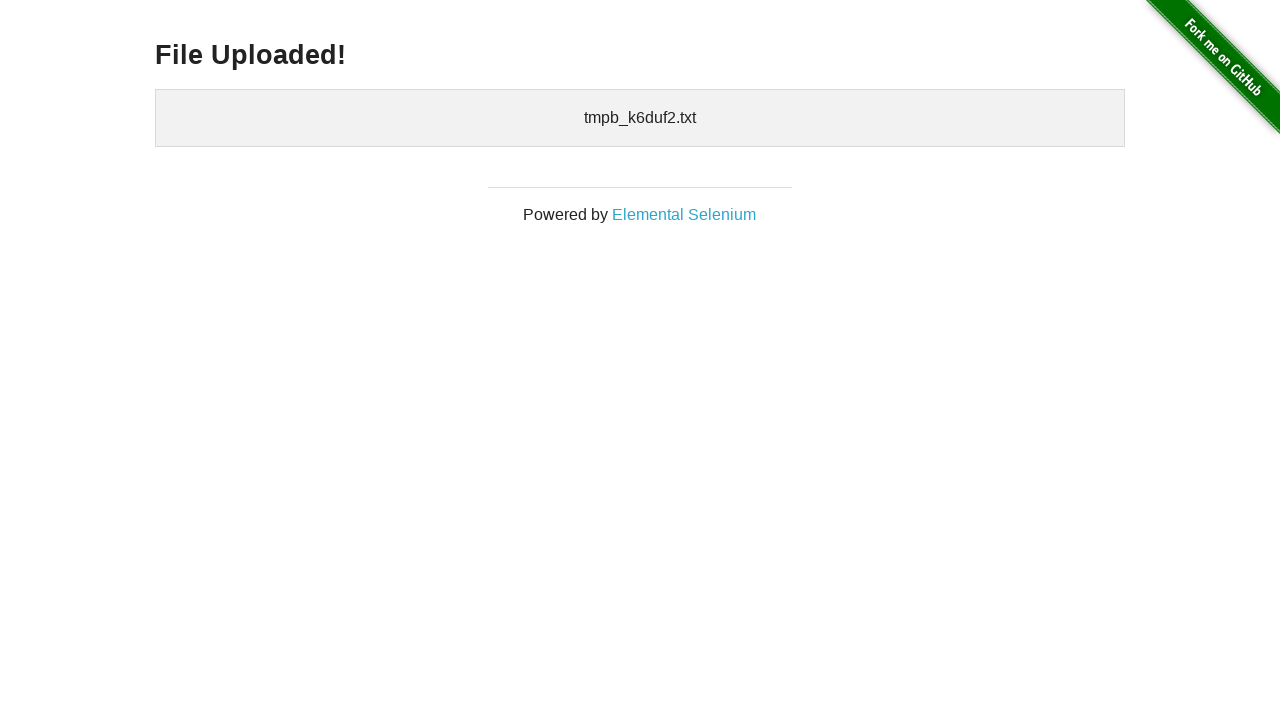

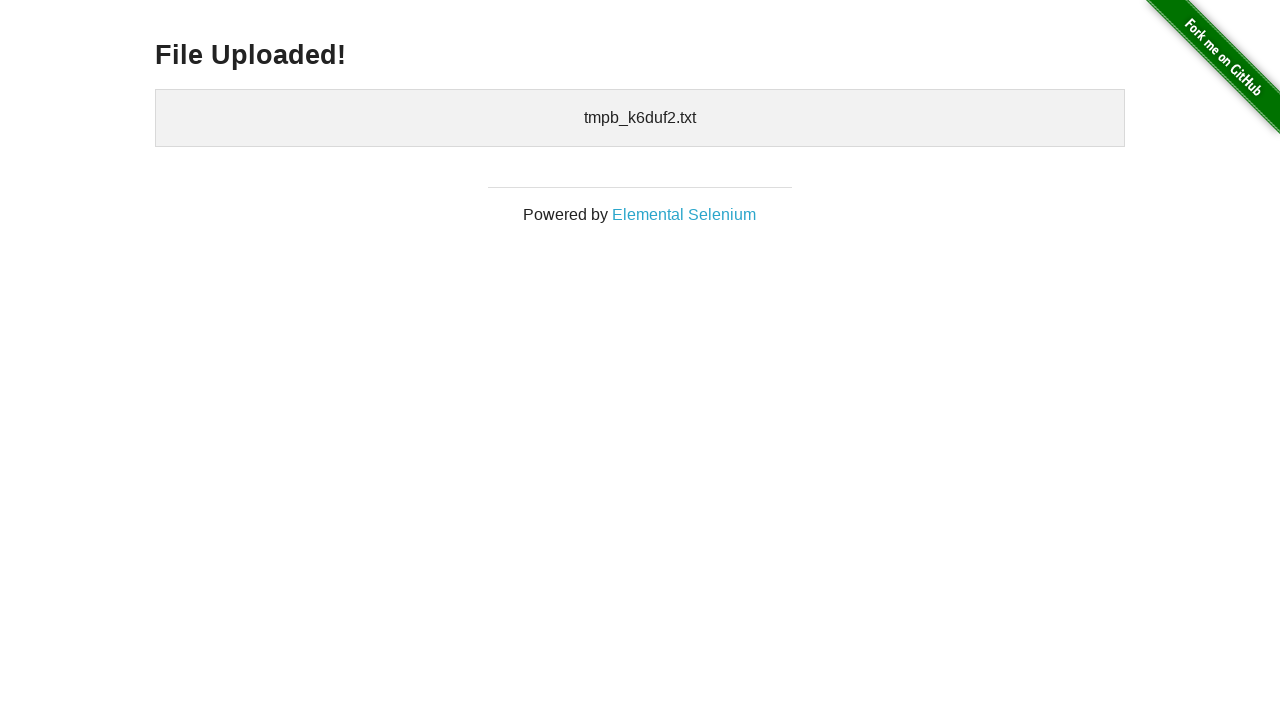